Tests clearing text by triple-click select and backspace, then typing

Starting URL: https://testautomationpractice.blogspot.com

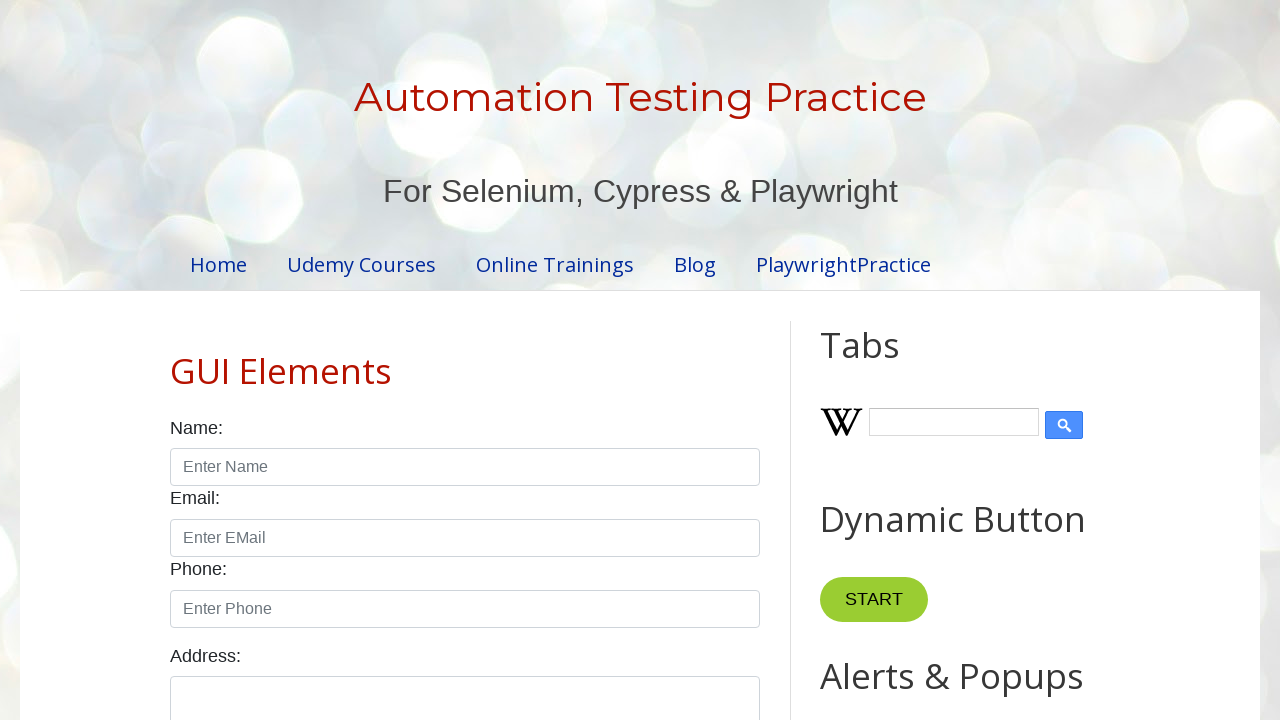

Triple-clicked on #field1 to select all text at (977, 361) on #field1
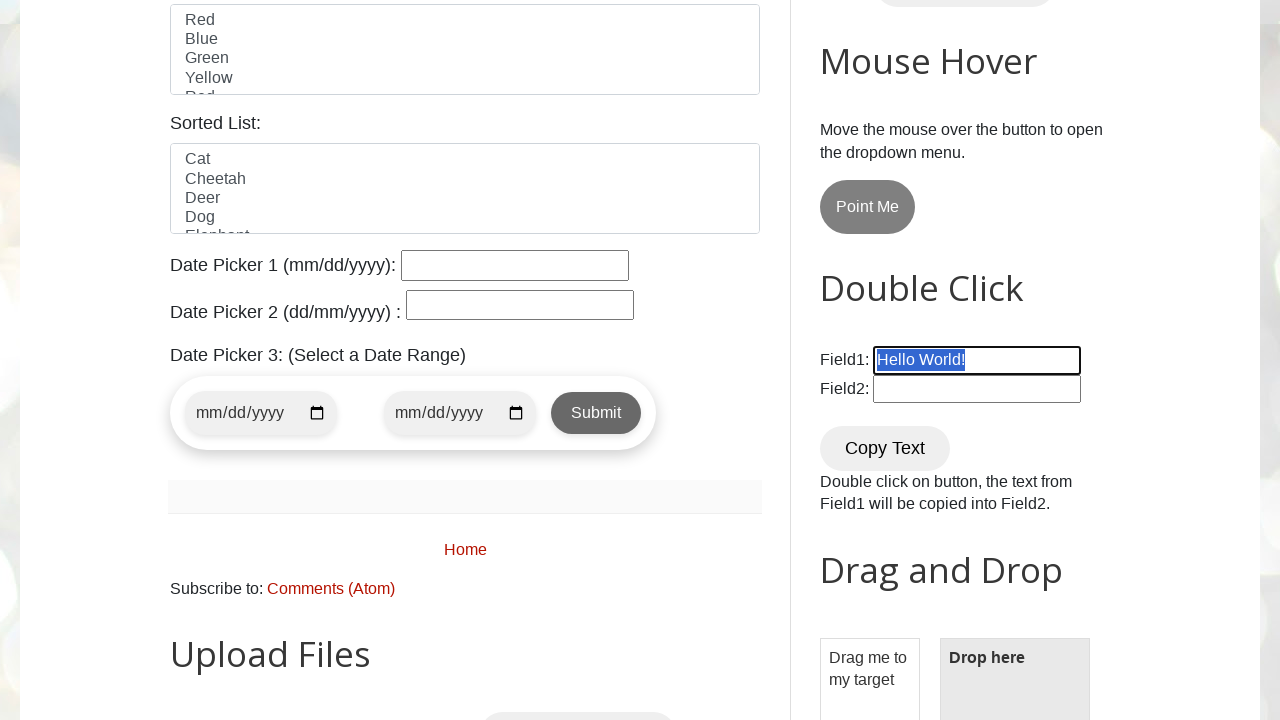

Pressed Backspace to delete selected text on #field1
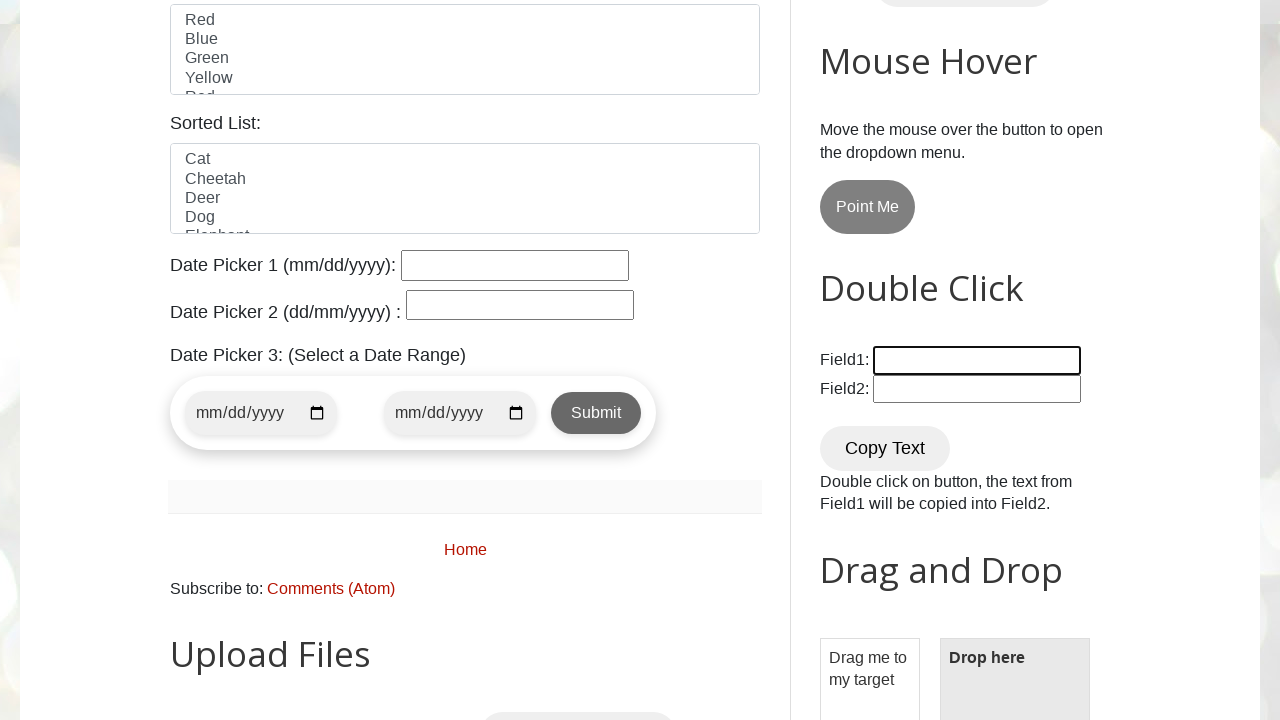

Typed 'Hello Bro!' into #field1 on #field1
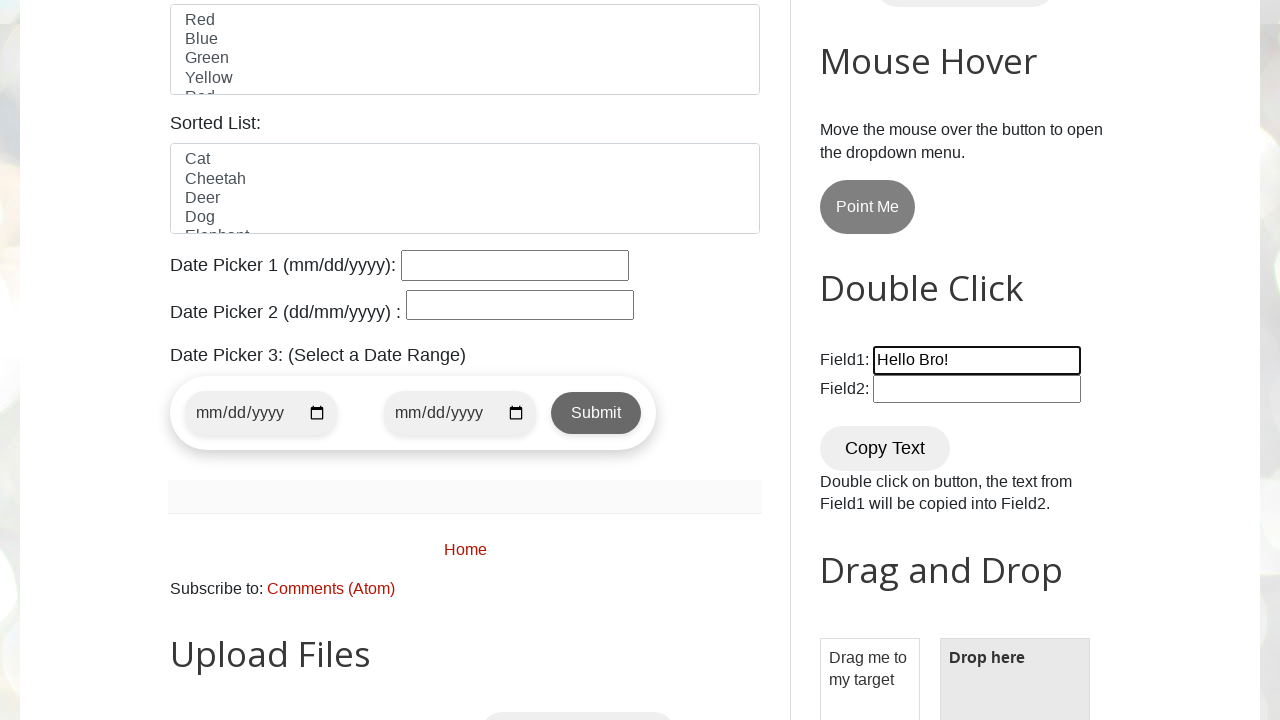

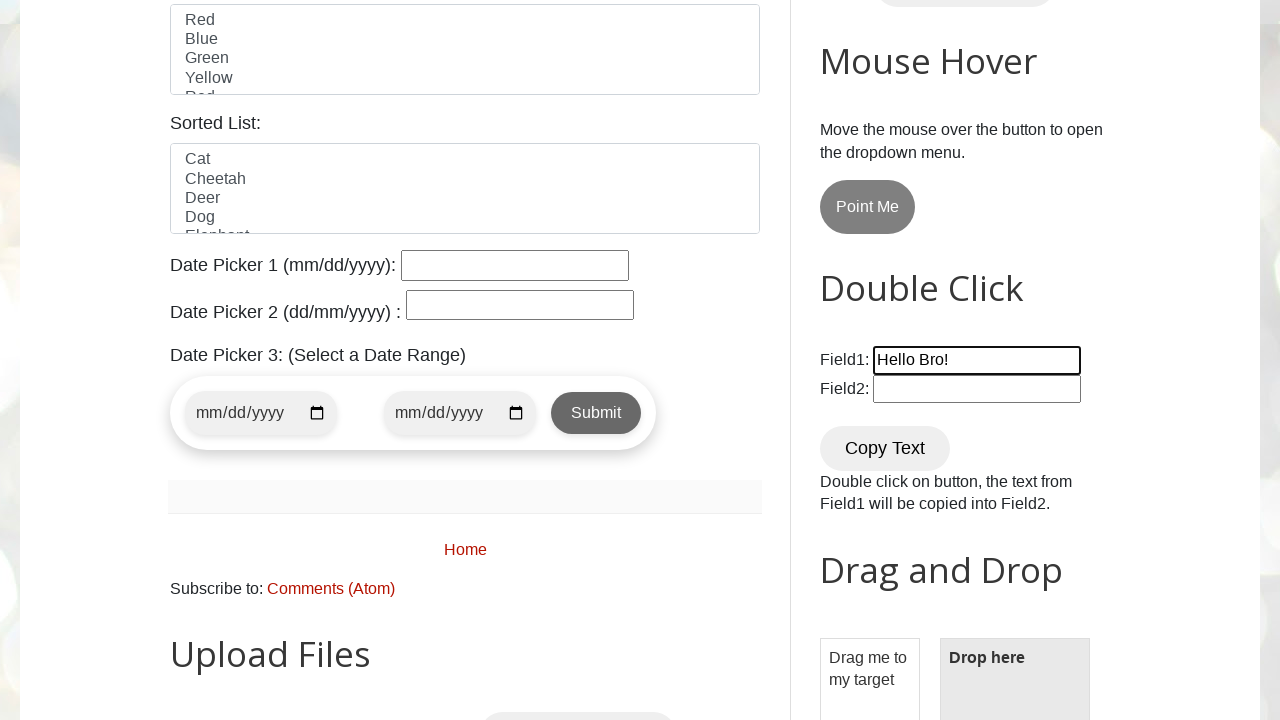